Tests browser navigation back functionality by clicking a link and then navigating back

Starting URL: http://www.tlkeith.com/WebDriverIOTutorialTest.html

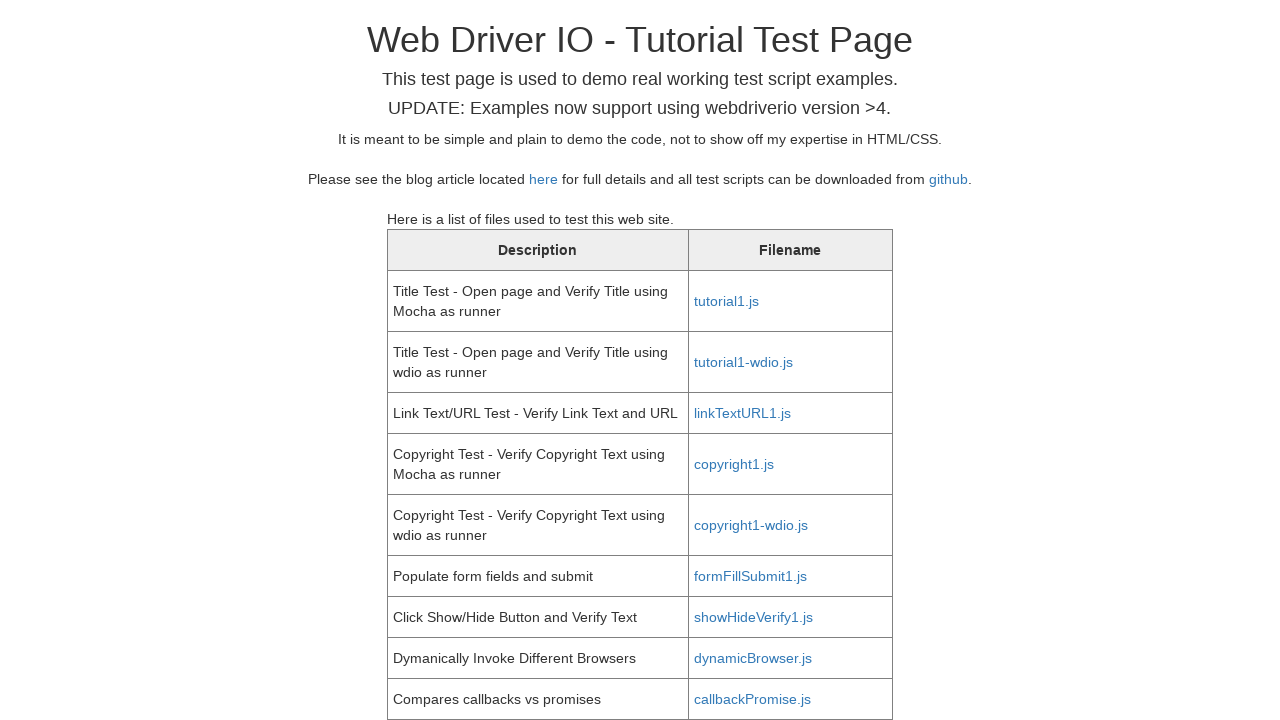

Retrieved href attribute from link in table
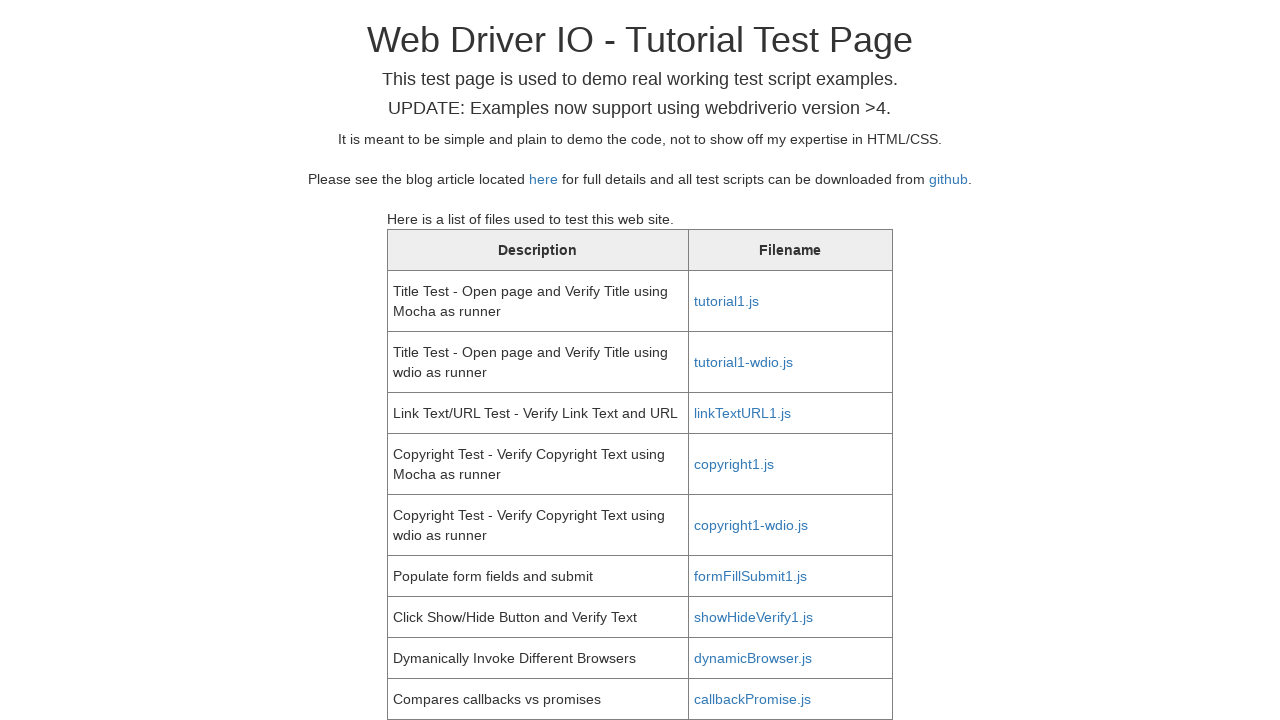

Clicked on the link from the table at (726, 301) on //table[1]/tbody/tr[1]/td[2]/a
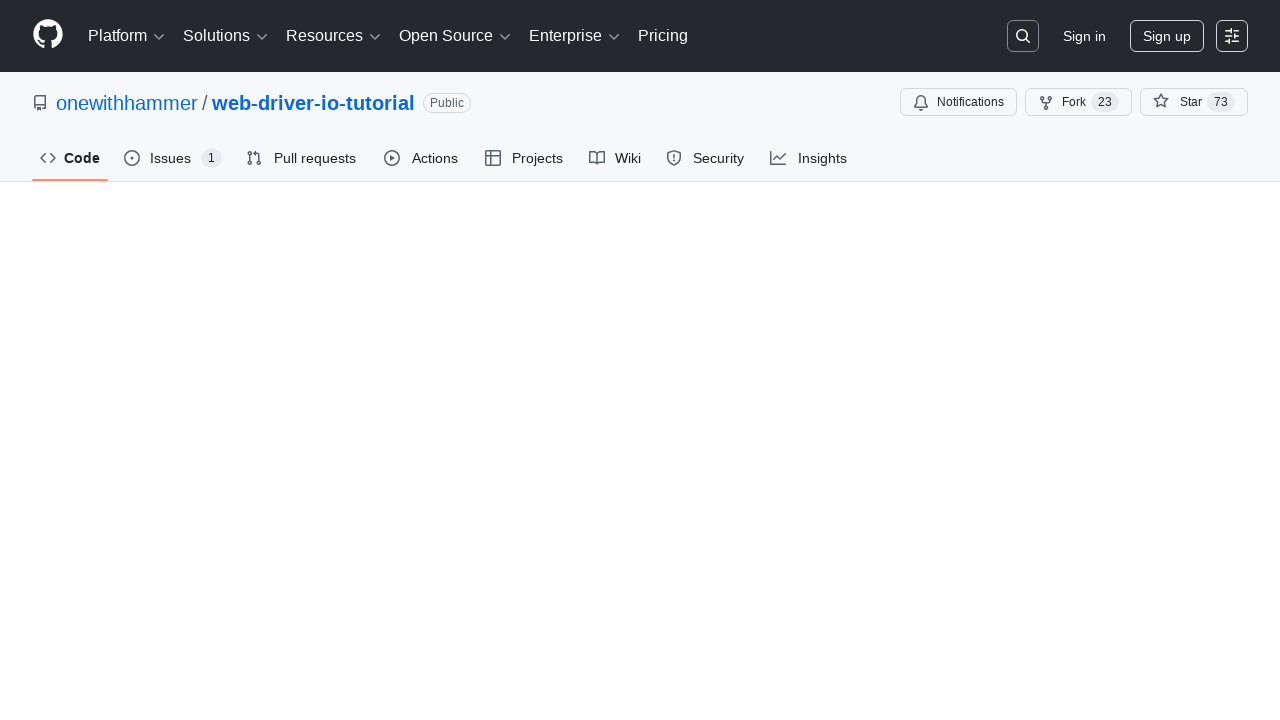

Verified URL changed to 'https://github.com/onewithhammer/web-driver-io-tutorial/blob/master/tutorial1.js'
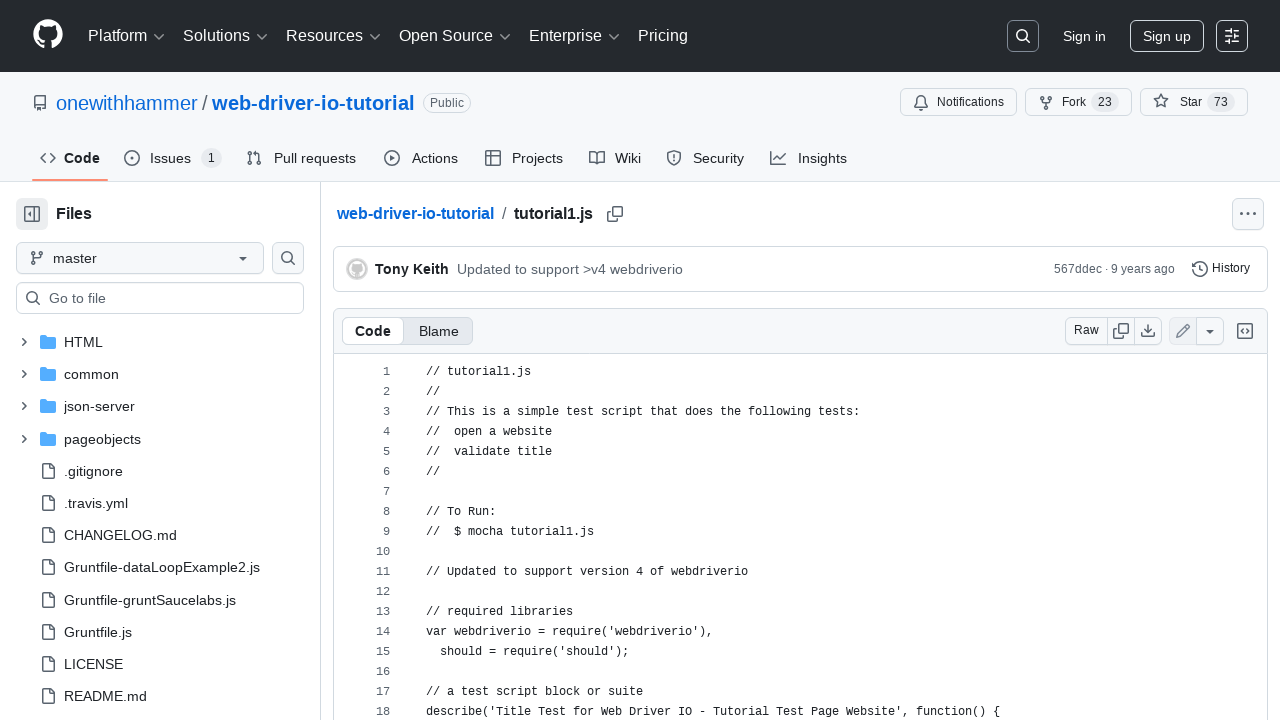

Waited 1000 milliseconds
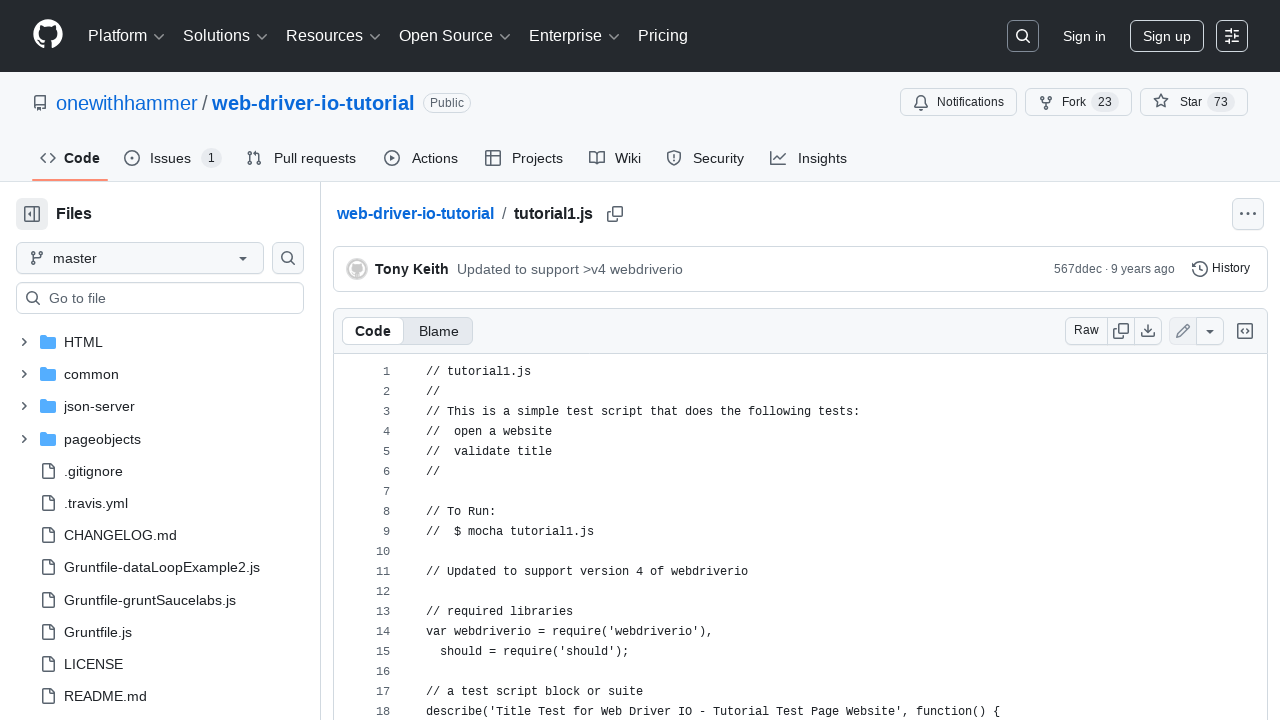

Navigated back using browser back button
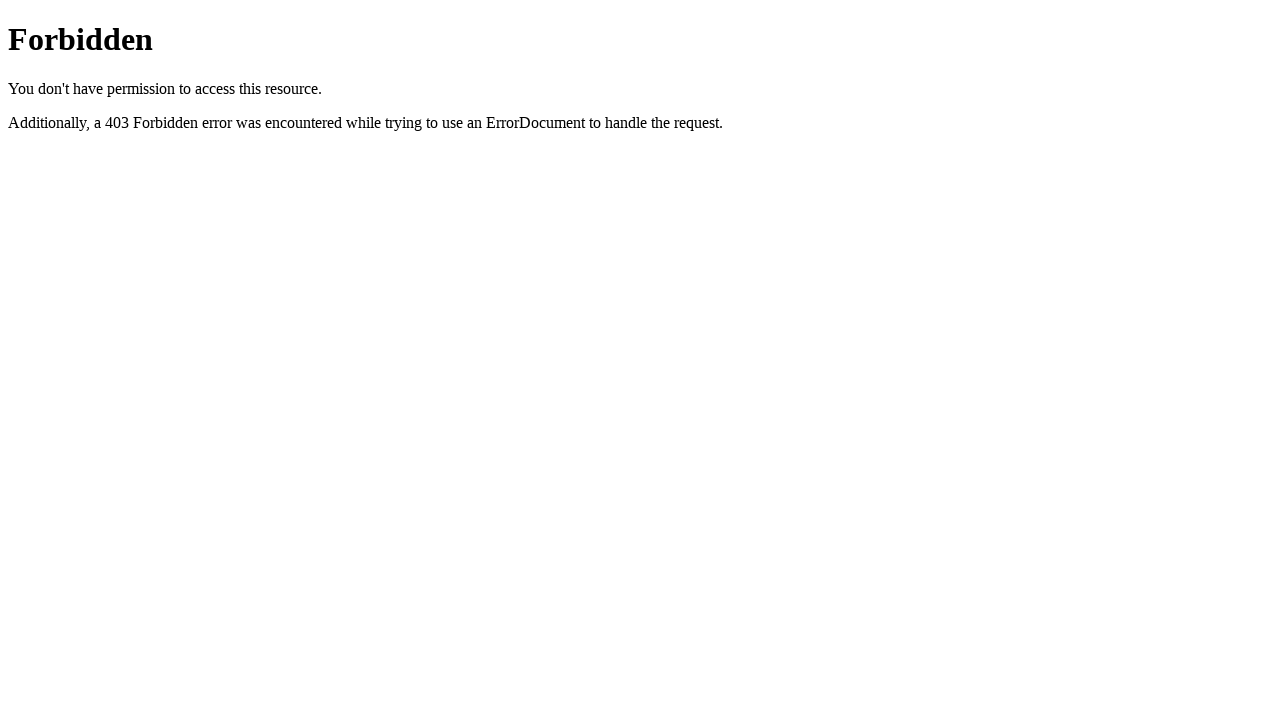

Verified URL returned to original 'http://www.tlkeith.com/WebDriverIOTutorialTest.html'
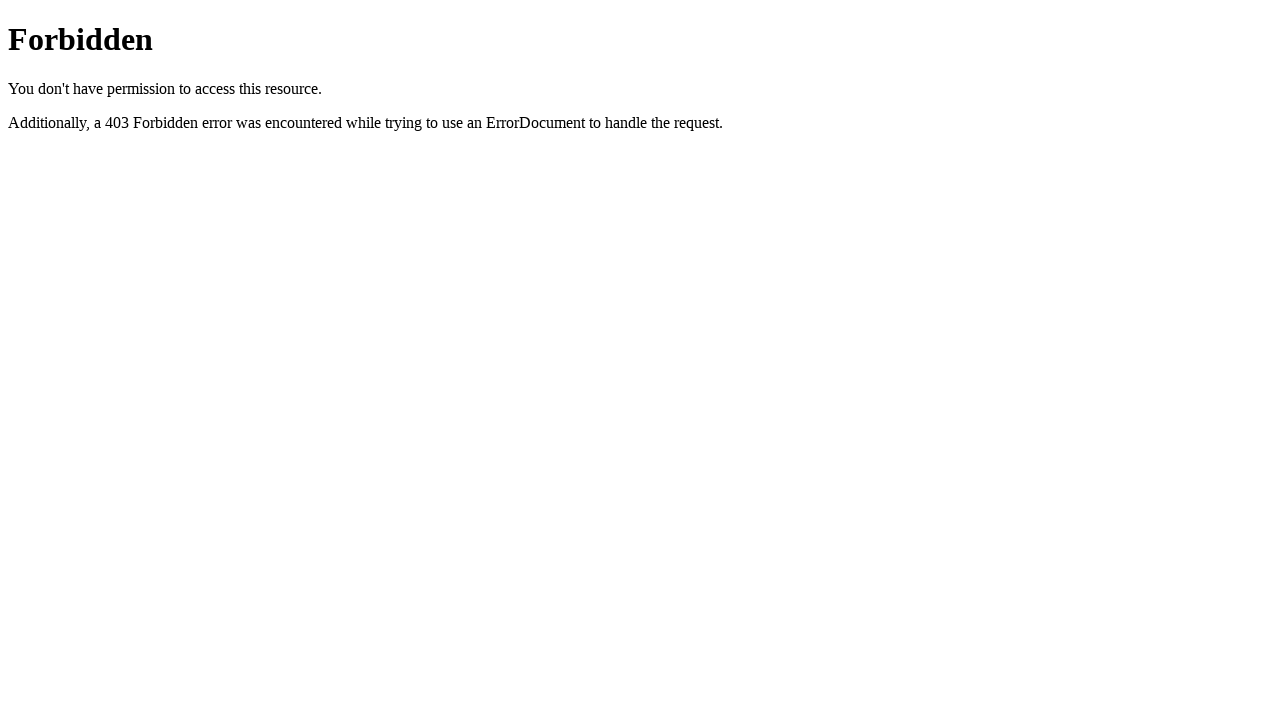

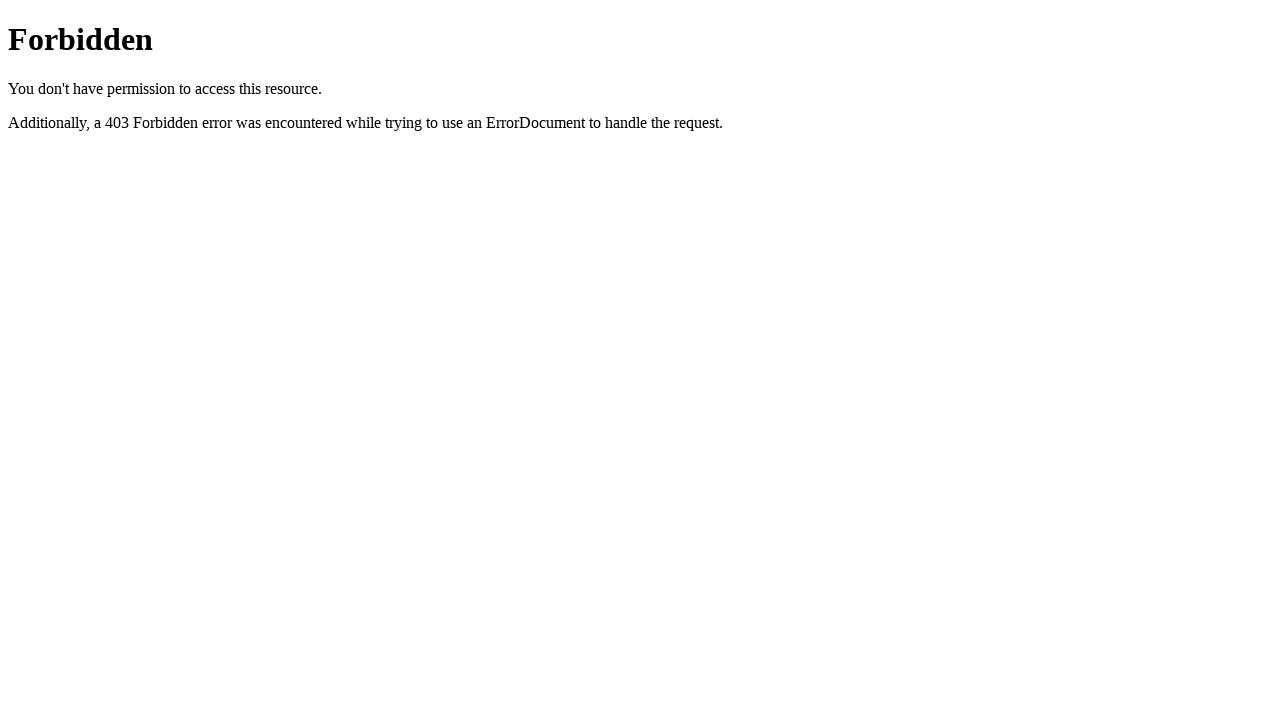